Verifies that the DuckDuckGo logo is displayed on the homepage

Starting URL: https://duckduckgo.com/

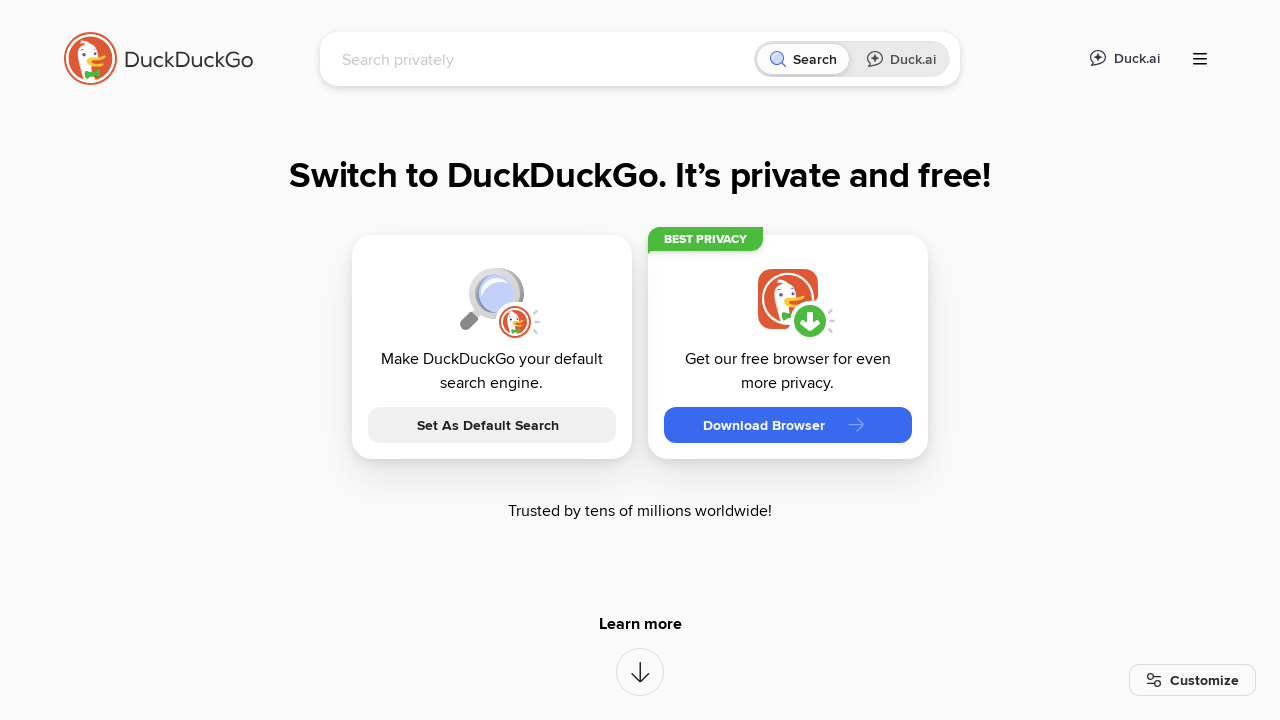

Waited for DuckDuckGo logo element to load
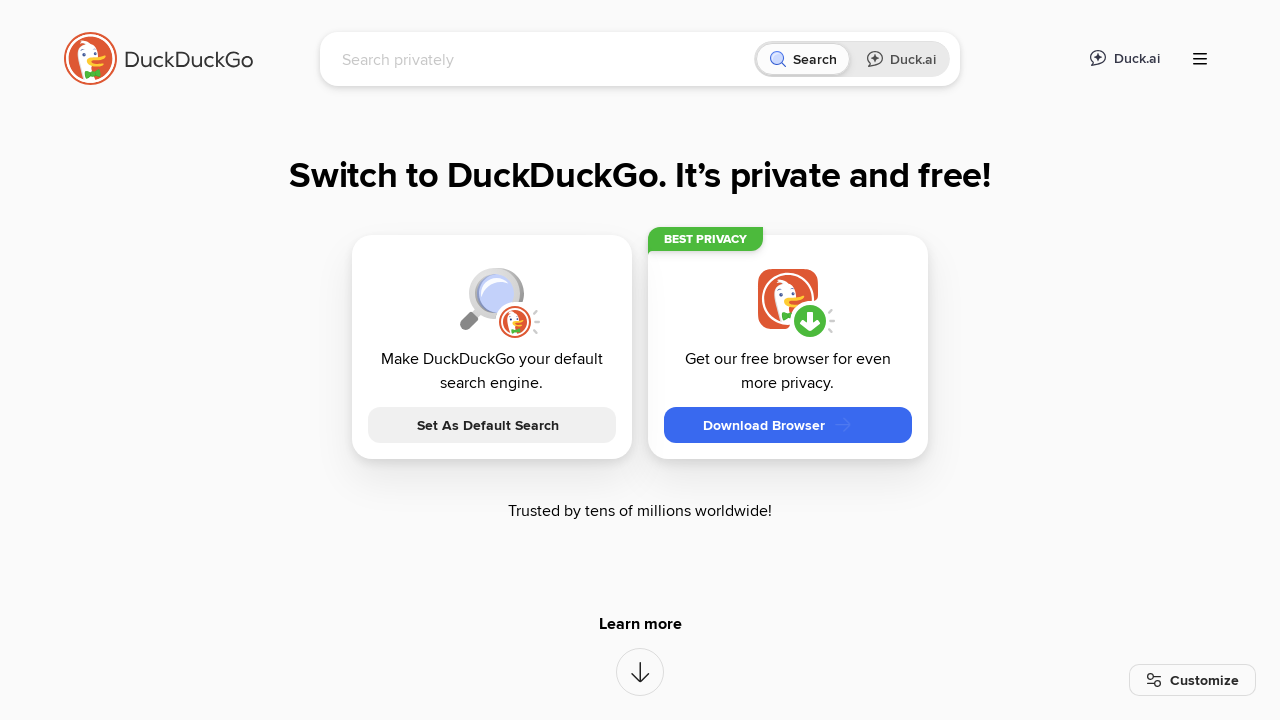

Located DuckDuckGo logo element
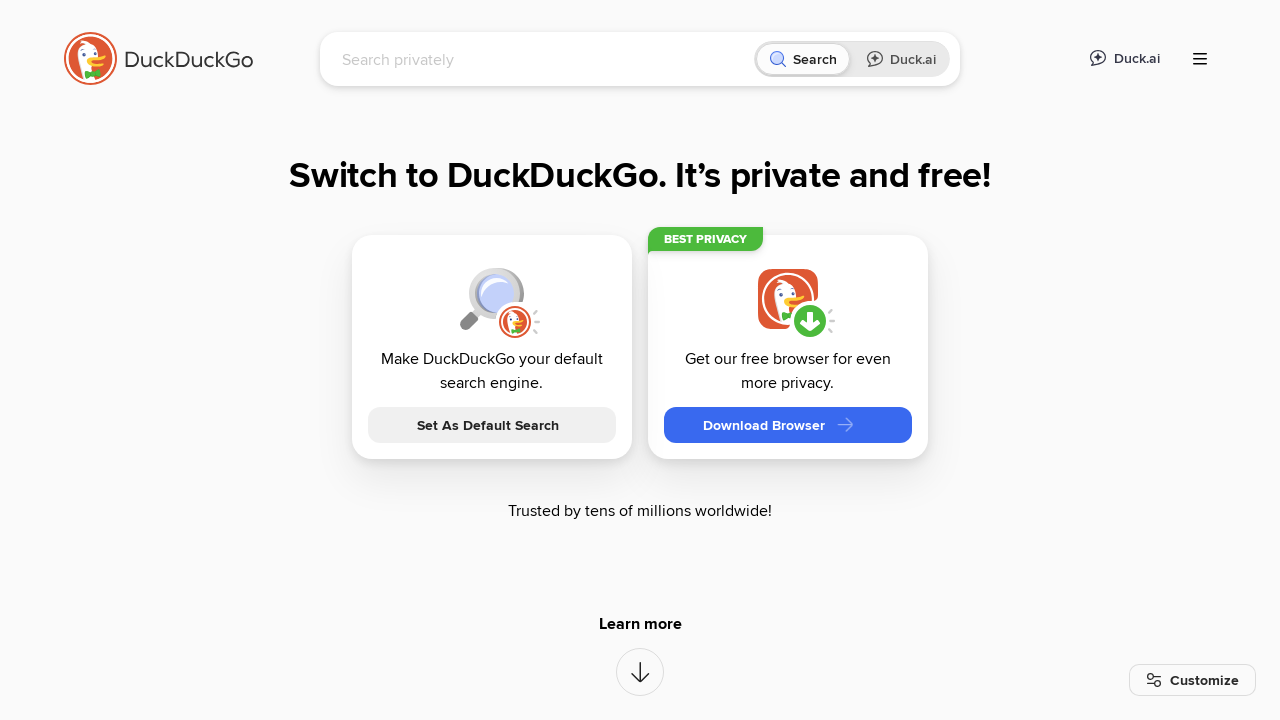

Verified DuckDuckGo logo is displayed on homepage
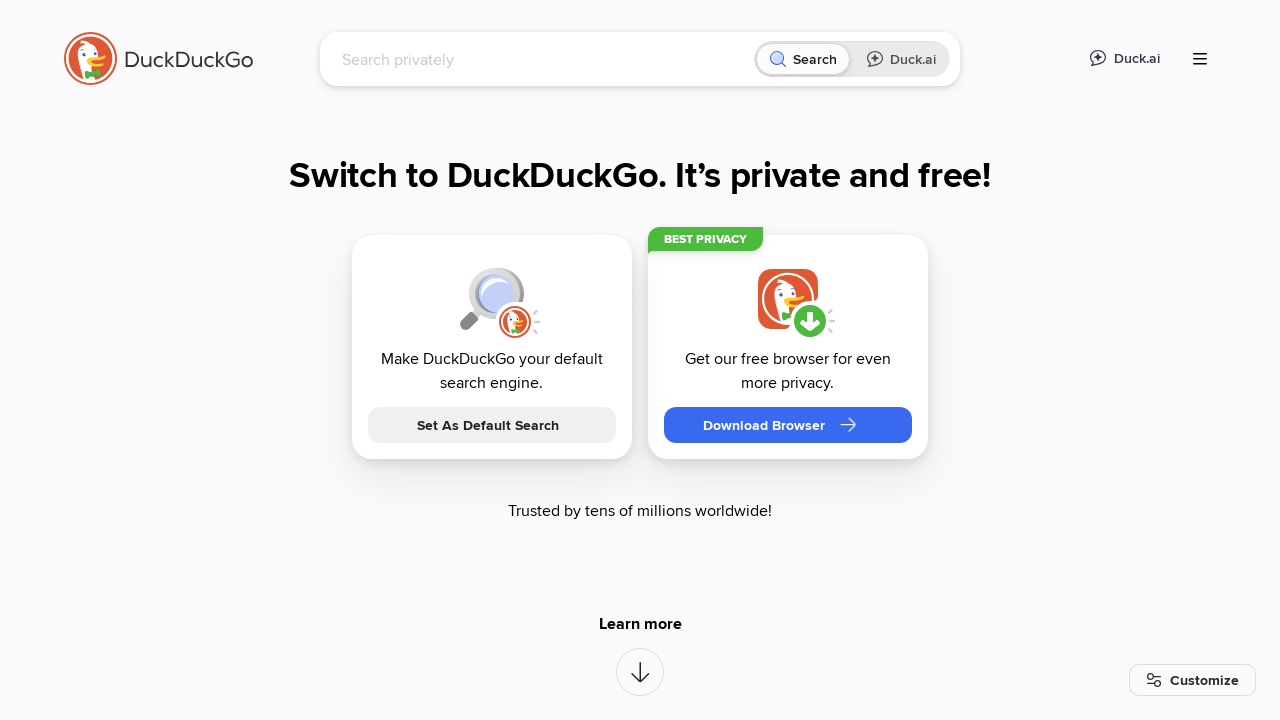

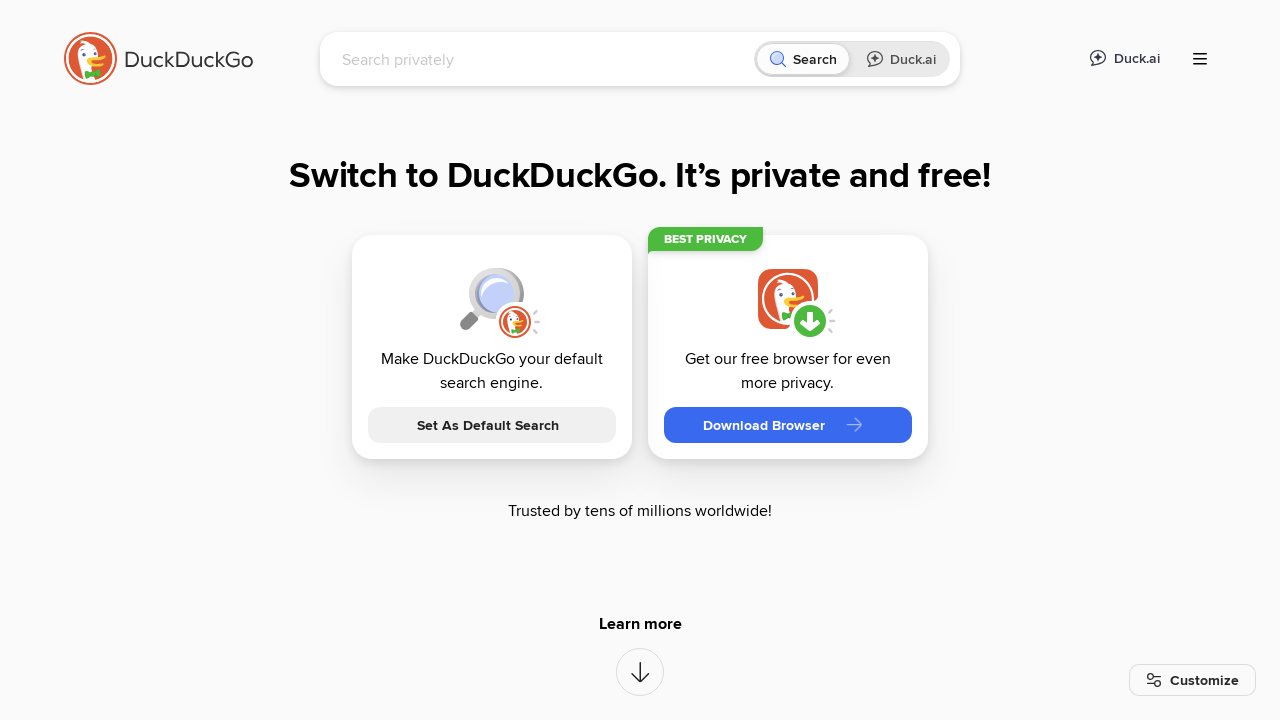